Tests dropdown selection functionality by selecting an option from a dropdown menu using visible text

Starting URL: https://rahulshettyacademy.com/AutomationPractice/

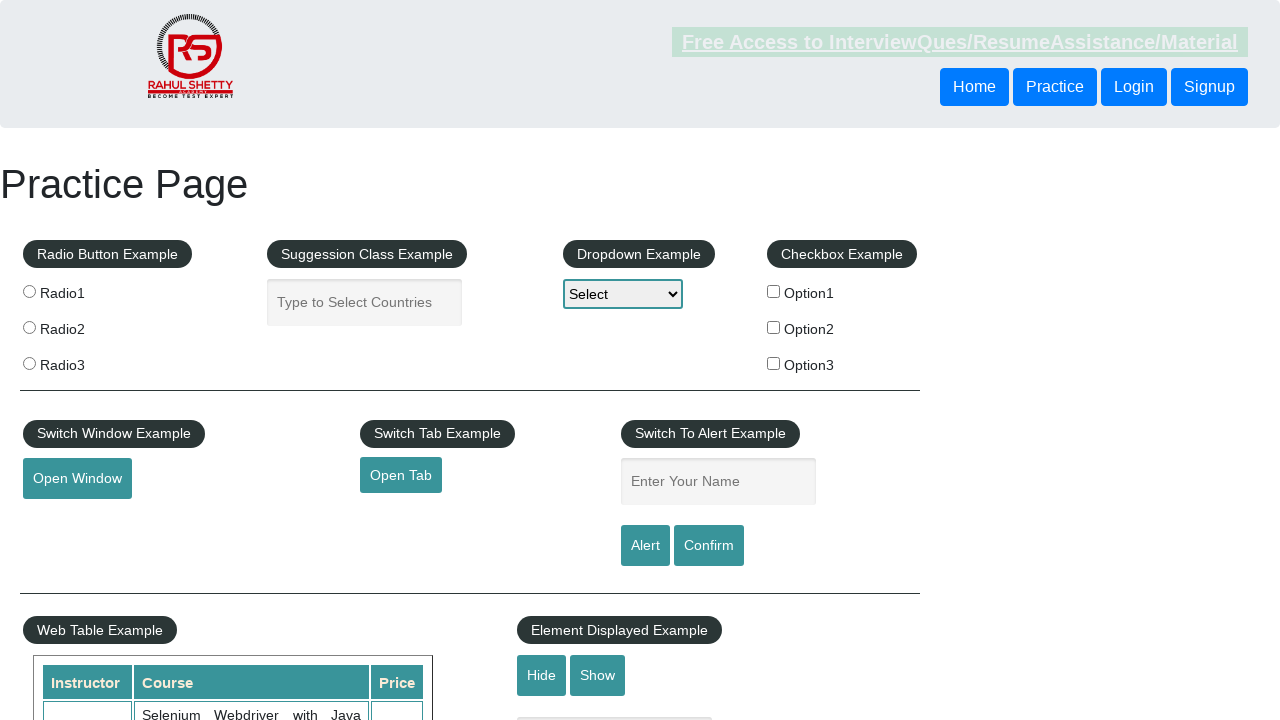

Selected 'Option3' from dropdown menu on #dropdown-class-example
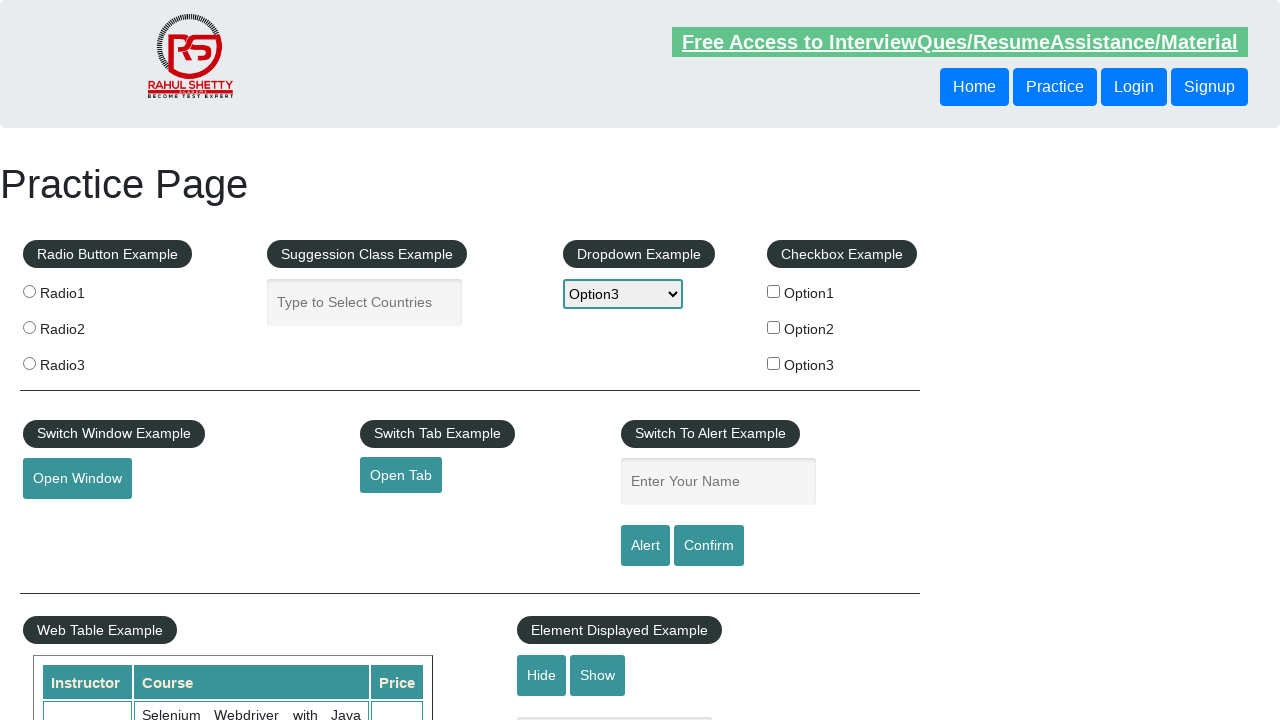

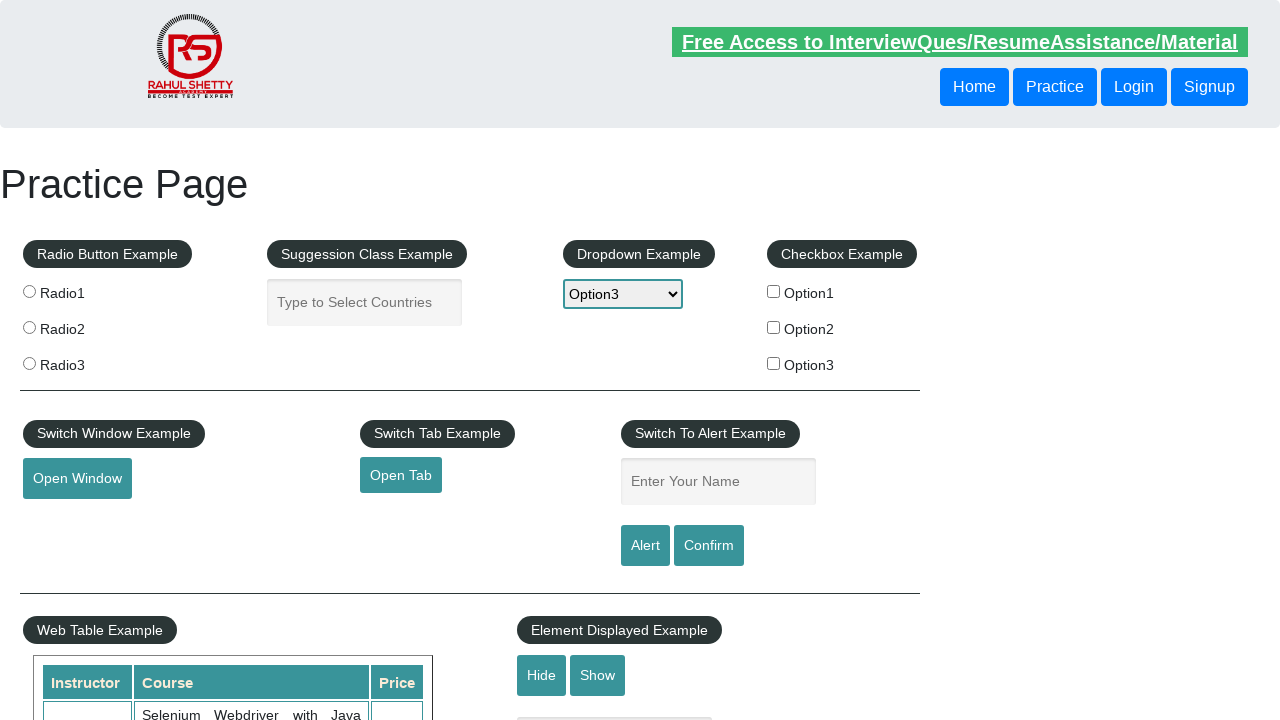